Navigates to a test automation practice blog and clicks on a male gender radio button using JavaScript executor

Starting URL: https://testautomationpractice.blogspot.com/

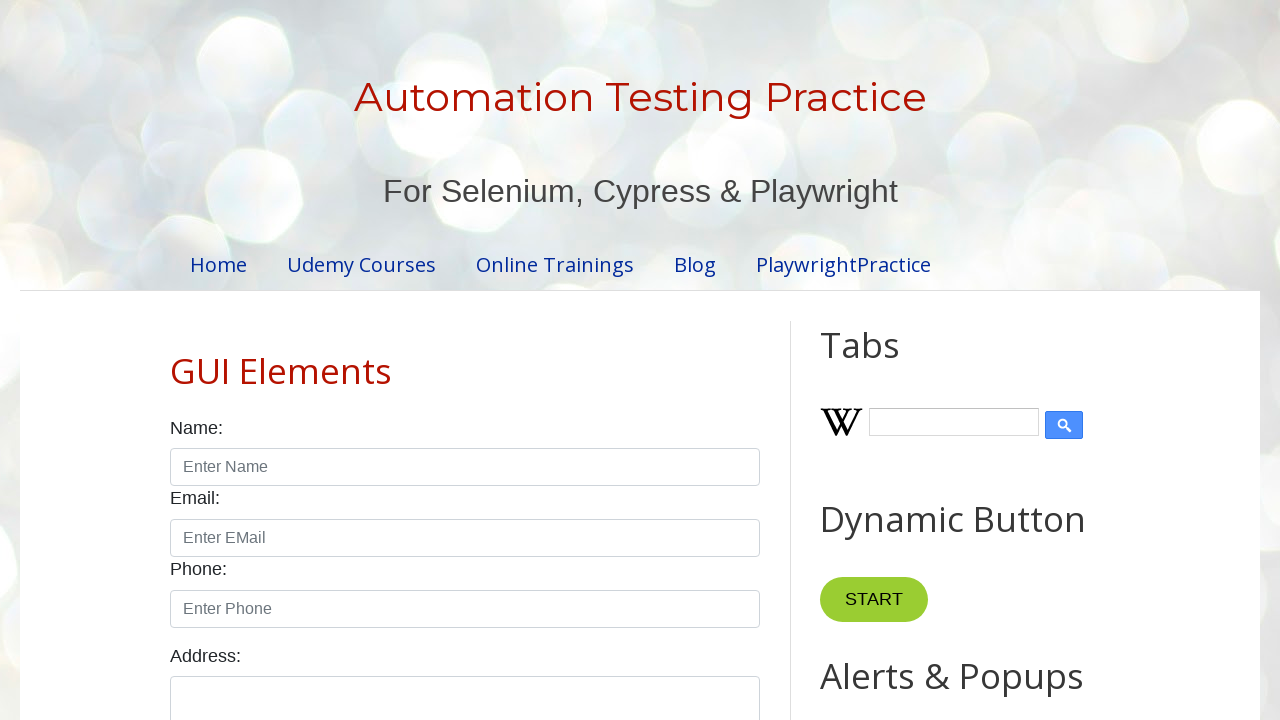

Navigated to test automation practice blog
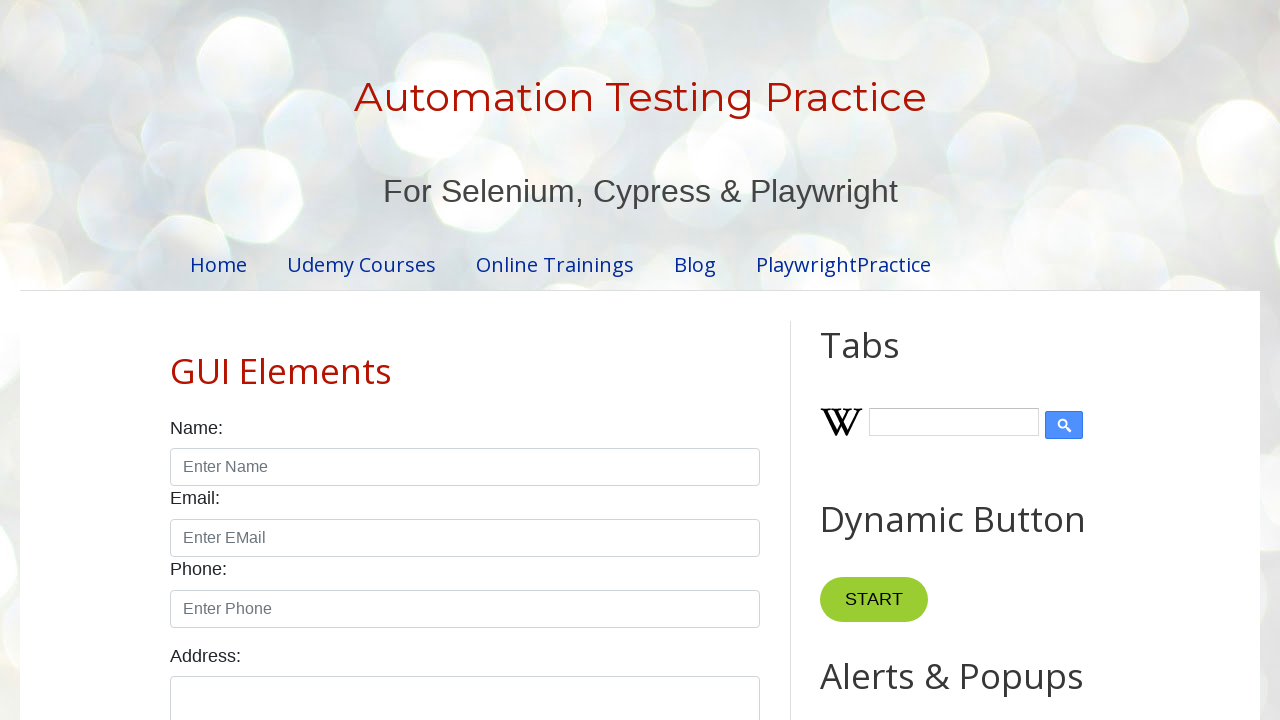

Clicked on male gender radio button using JavaScript executor at (176, 360) on #male
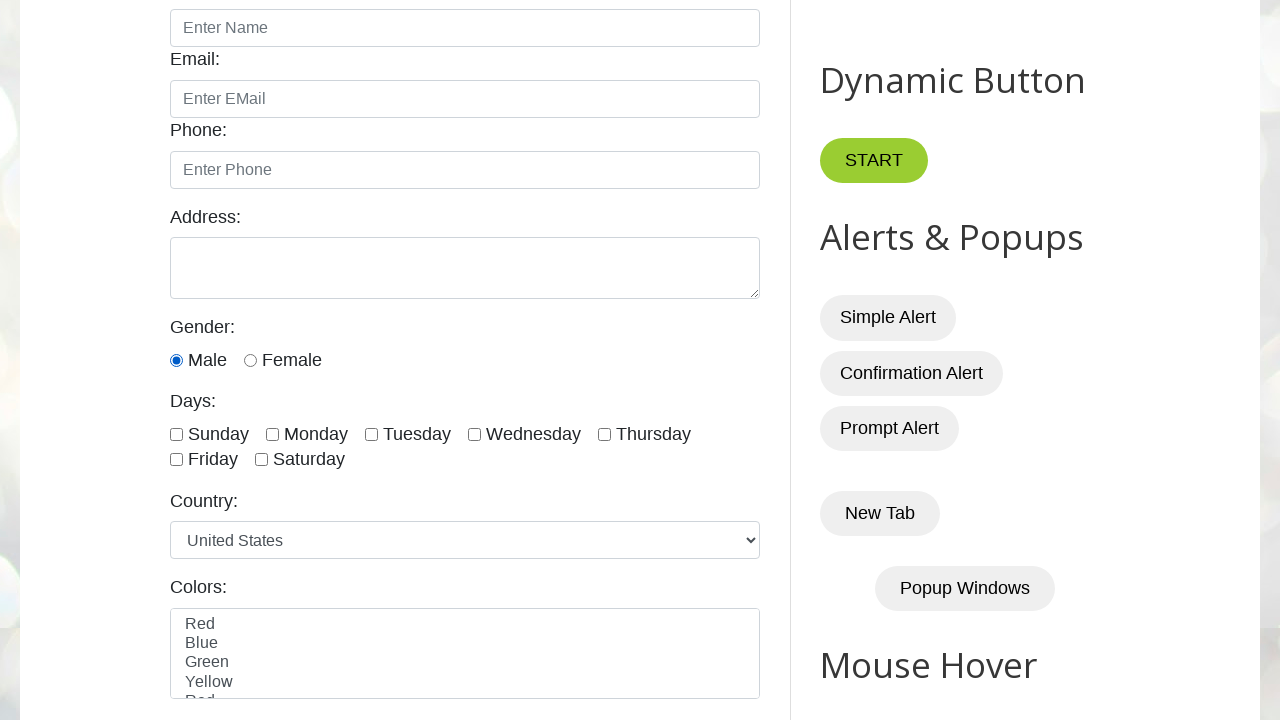

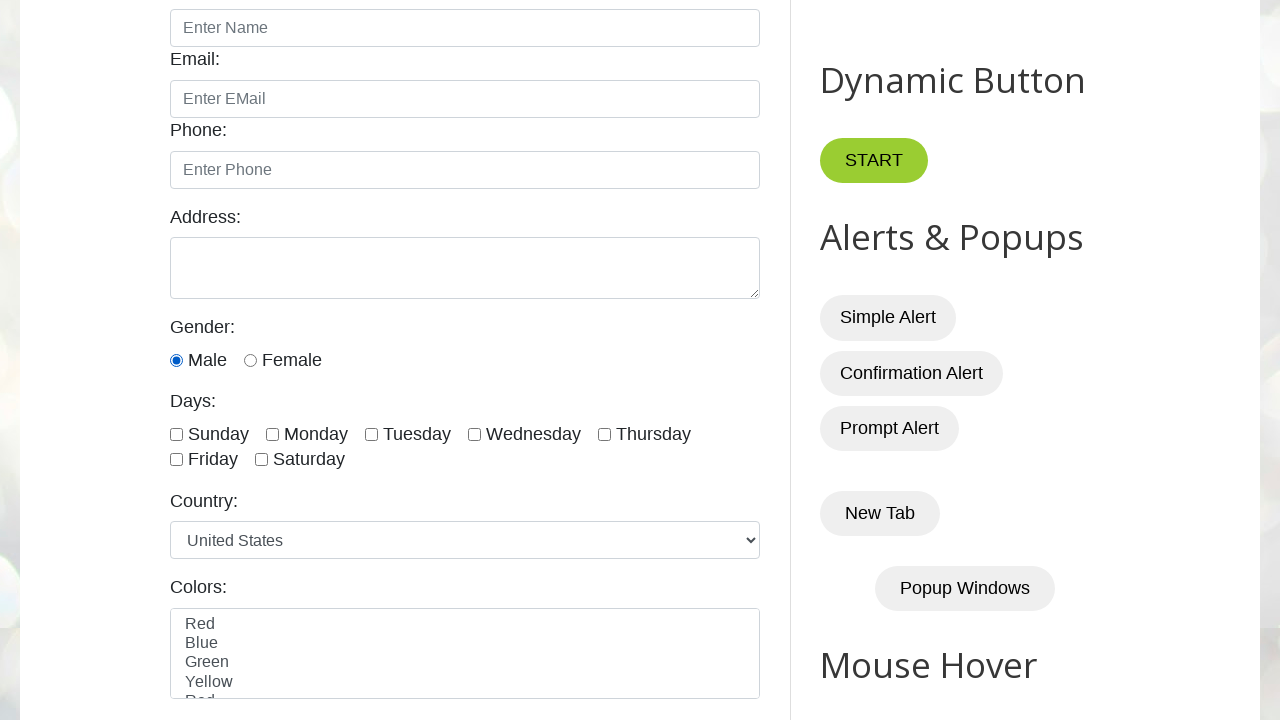